Tests right-click context menu functionality by opening a context menu, hovering over an option, and clicking it

Starting URL: http://swisnl.github.io/jQuery-contextMenu/demo.html

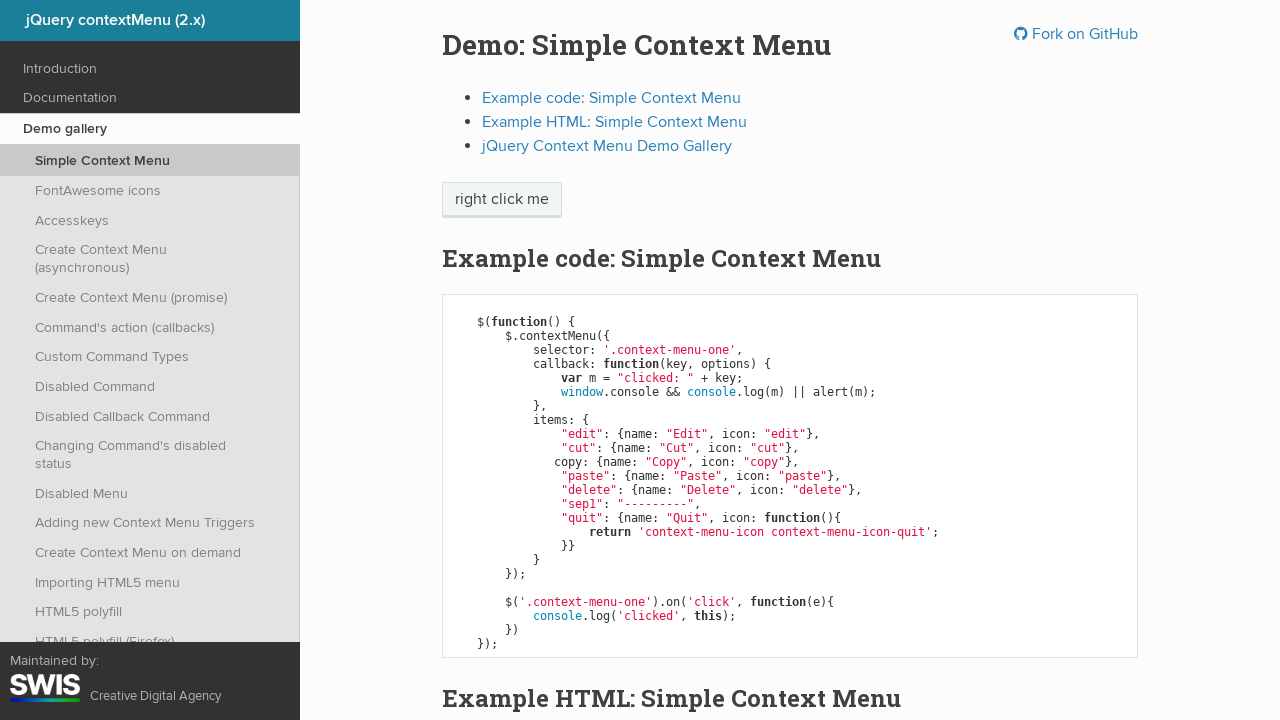

Right-clicked on context menu button to open context menu at (502, 200) on span.context-menu-one
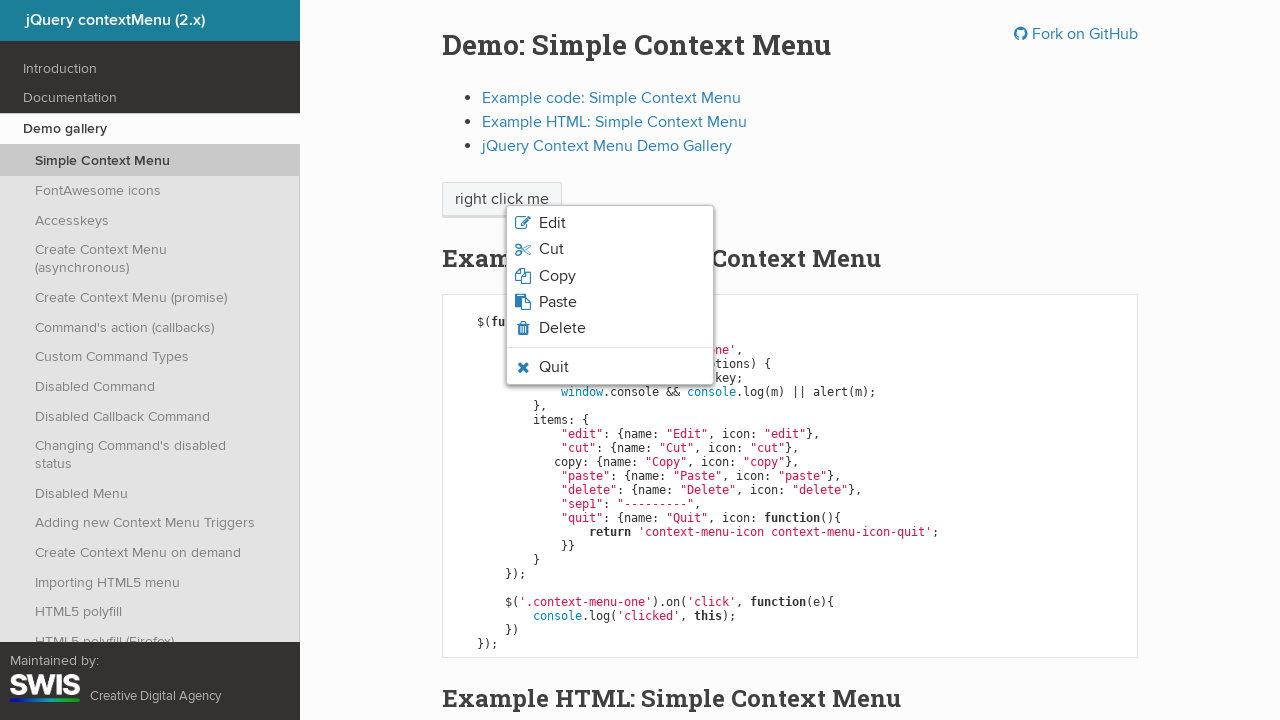

Context menu appeared
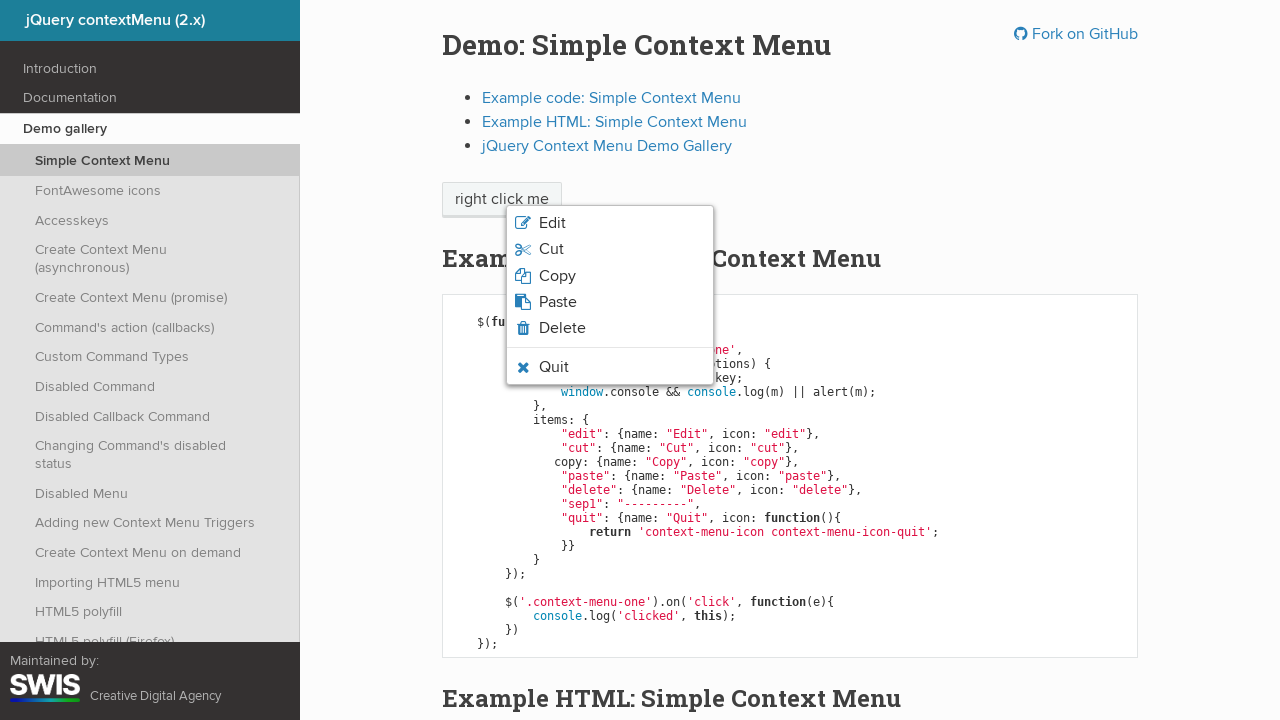

Hovered over 'Quit' menu item at (554, 367) on li.context-menu-item span:has-text('Quit')
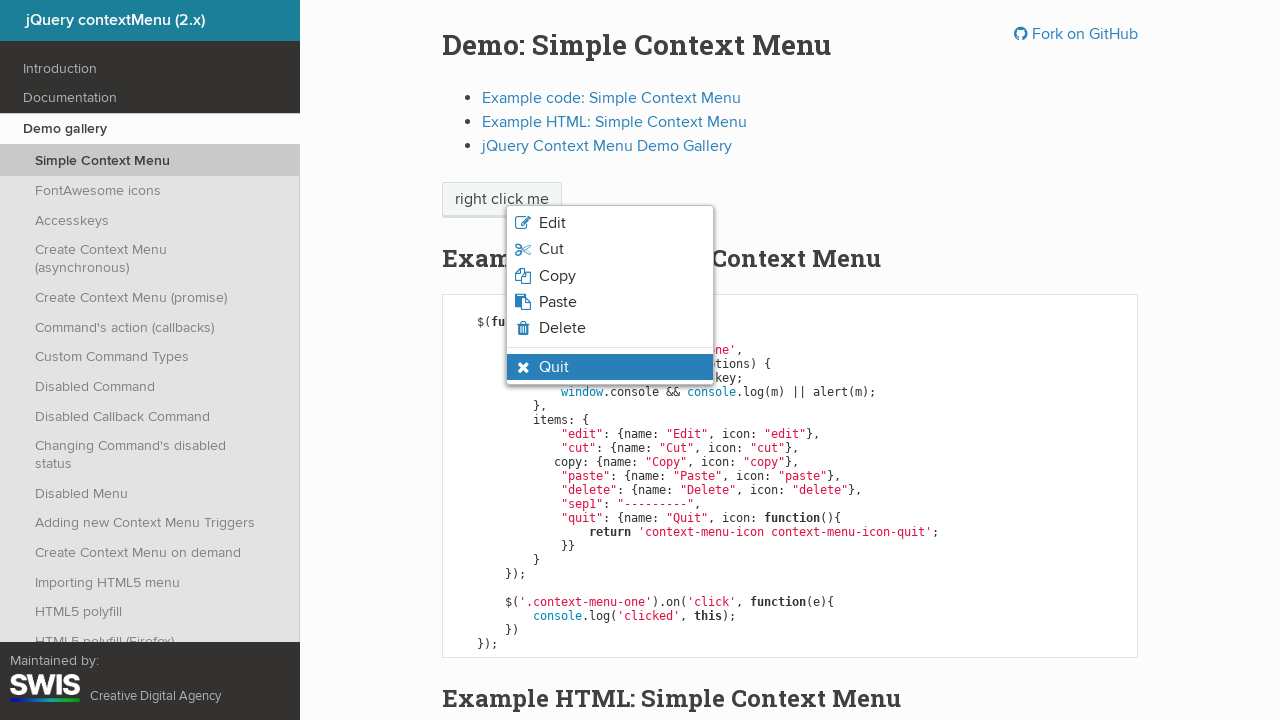

Clicked on 'Quit' option at (554, 367) on li.context-menu-item span:has-text('Quit')
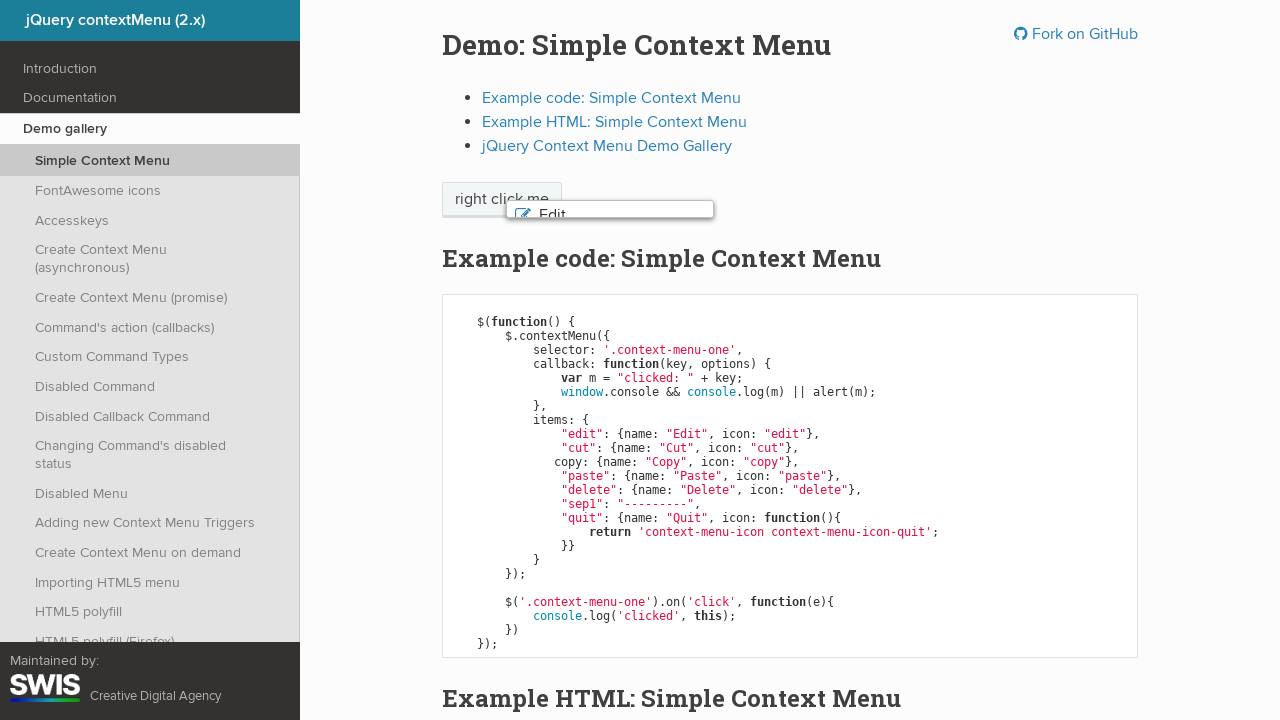

Accepted alert dialog
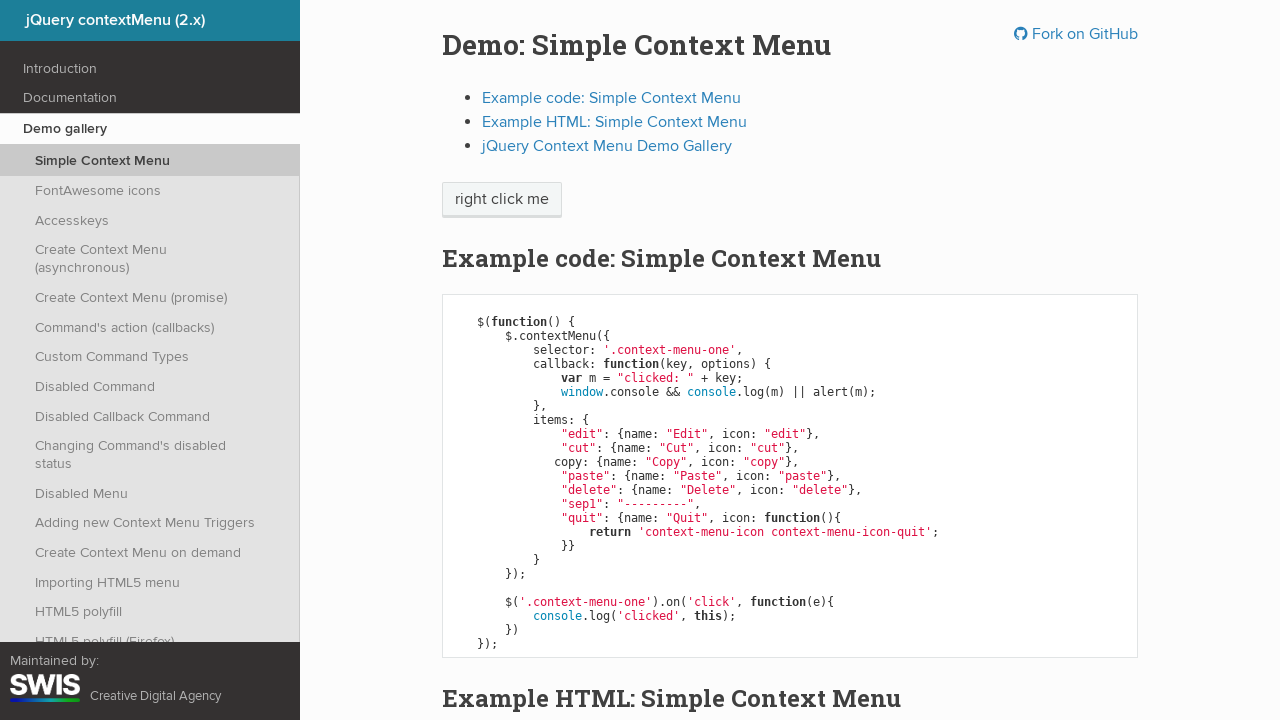

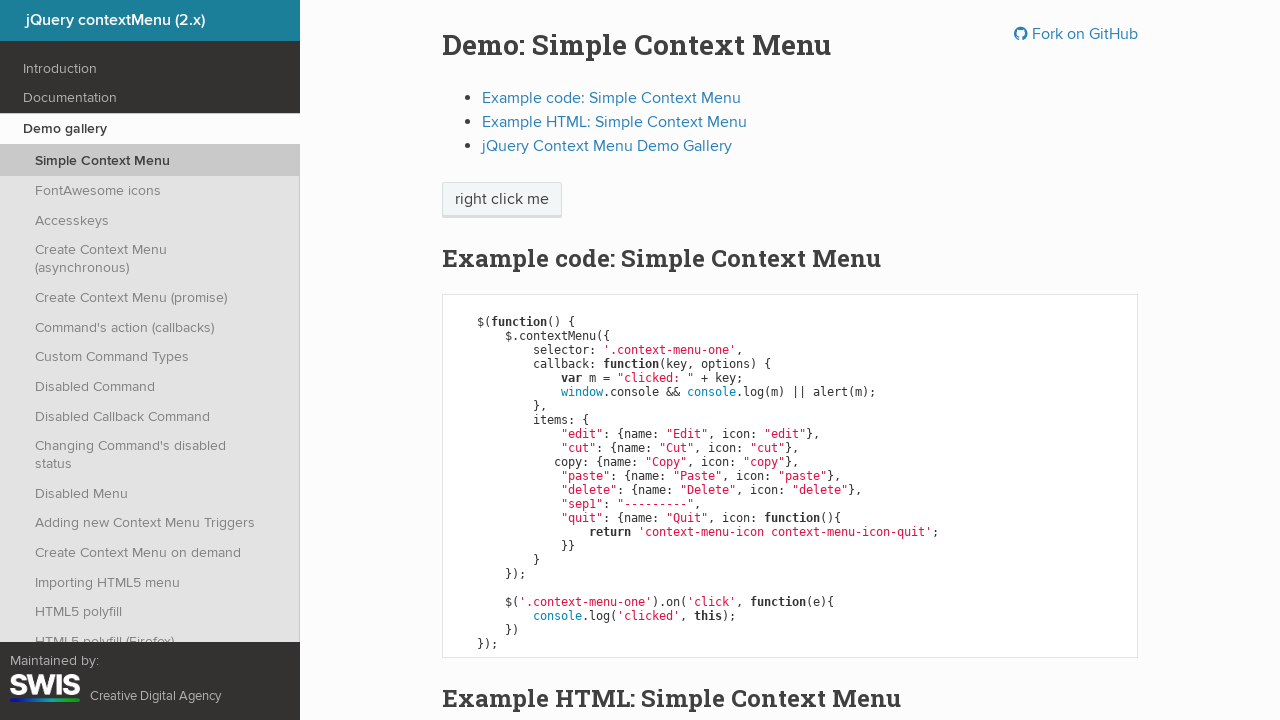